Tests sorting the Due column using semantic class selectors on table2, verifying ascending order

Starting URL: http://the-internet.herokuapp.com/tables

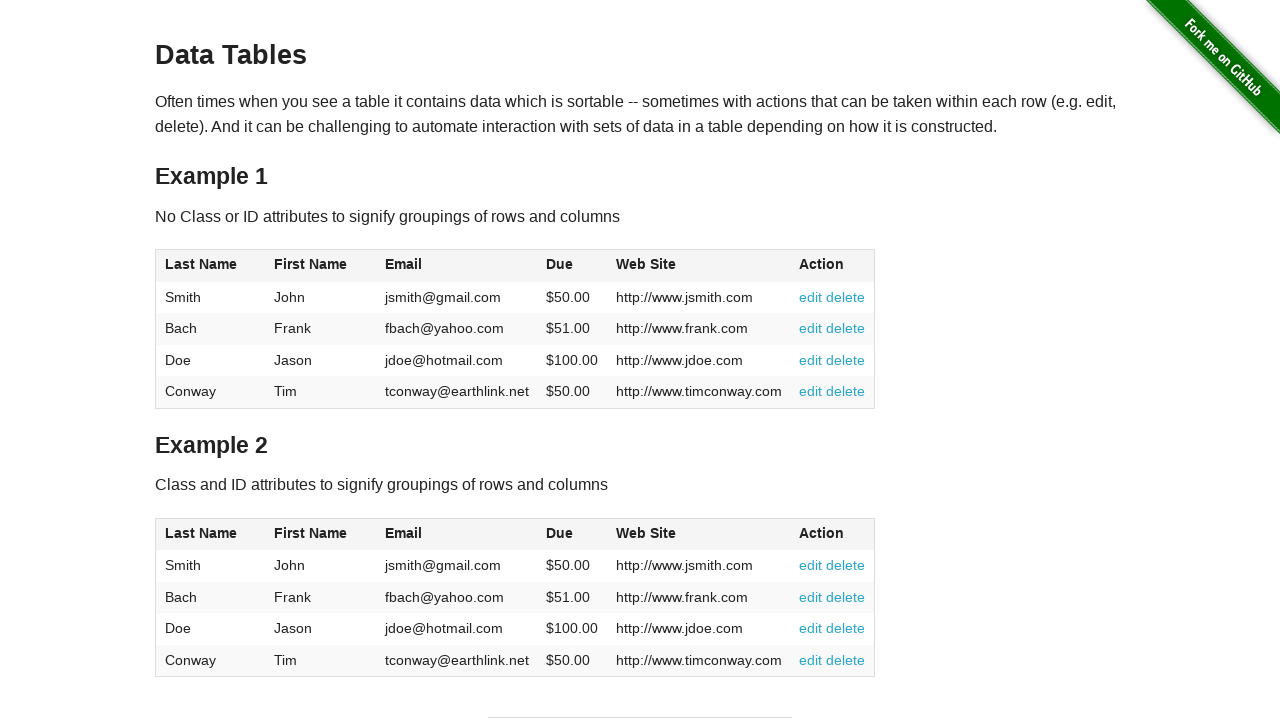

Clicked Due column header in table2 using semantic class selector at (560, 533) on #table2 thead .dues
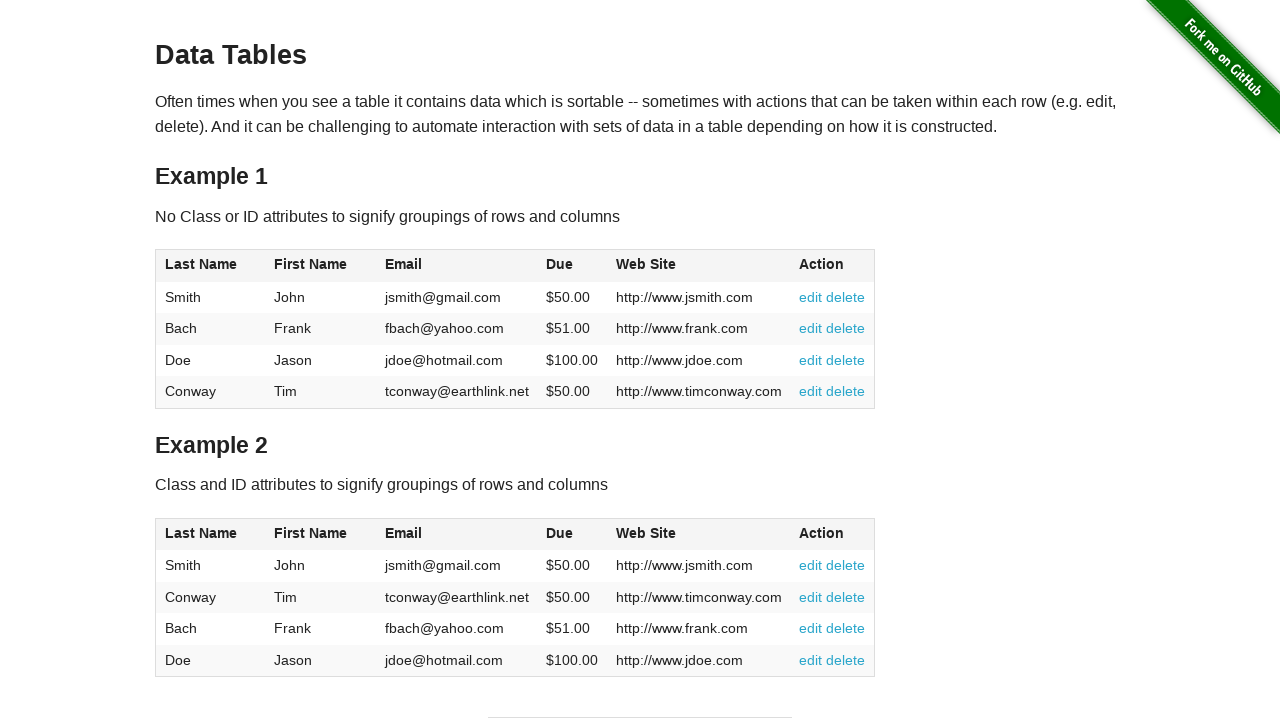

Waited for table2 body with dues class to load
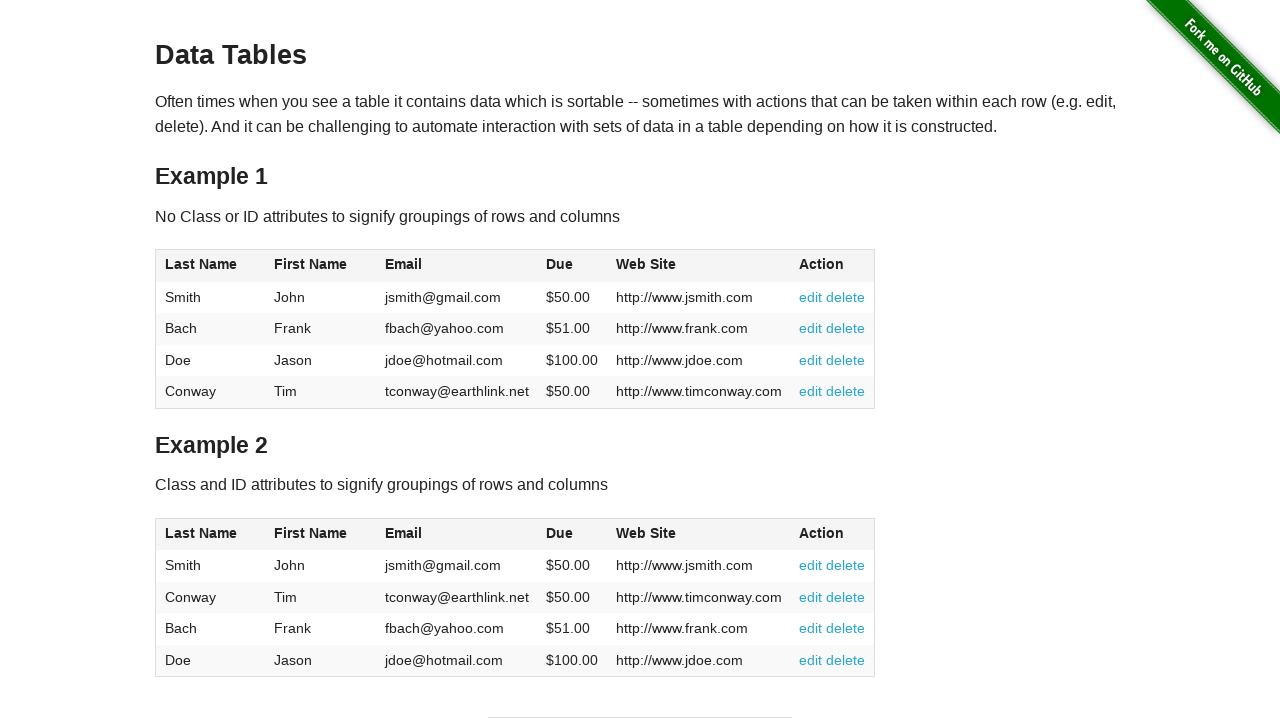

Retrieved all due values from table2
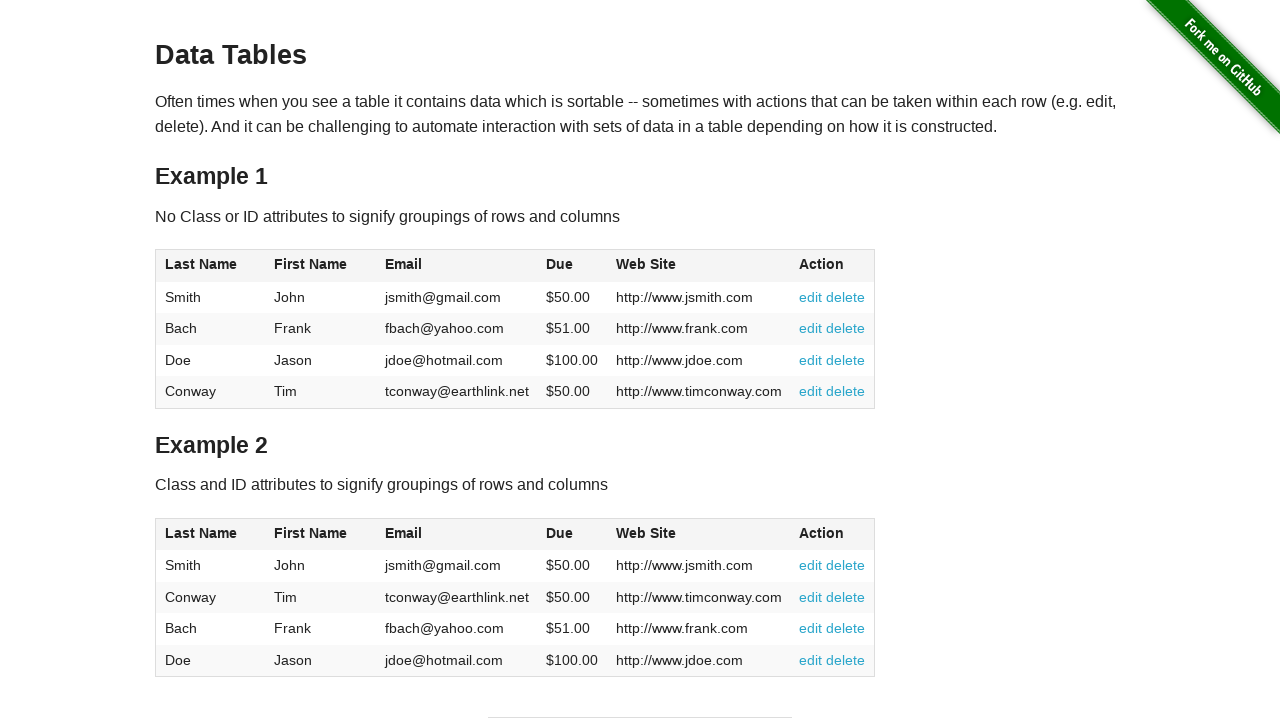

Extracted and parsed due values into float list
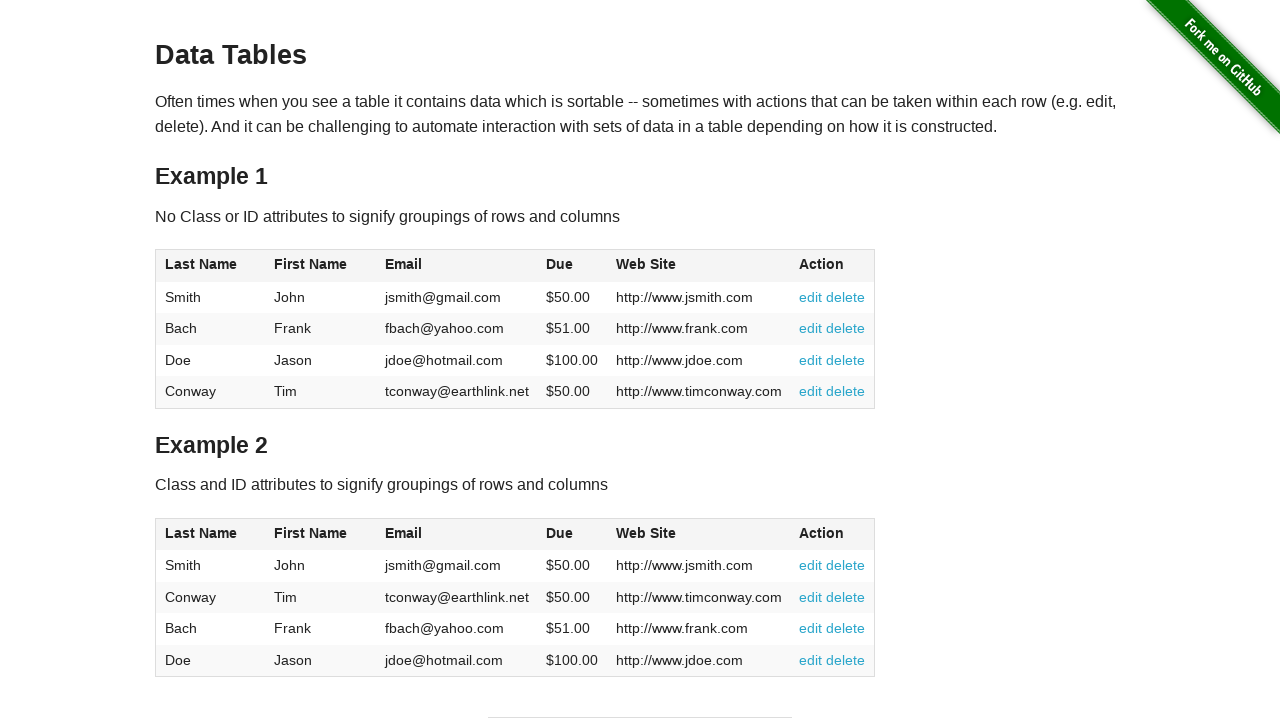

Verified ascending order: 50.0 <= 50.0
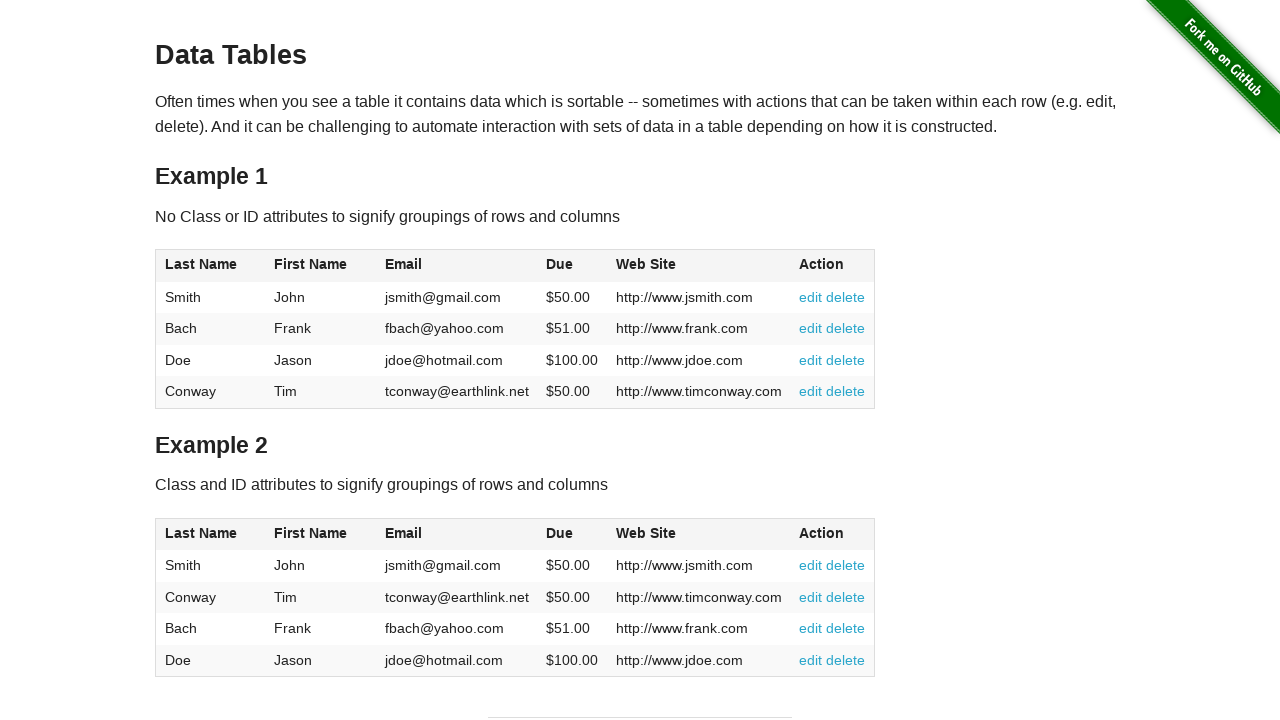

Verified ascending order: 50.0 <= 51.0
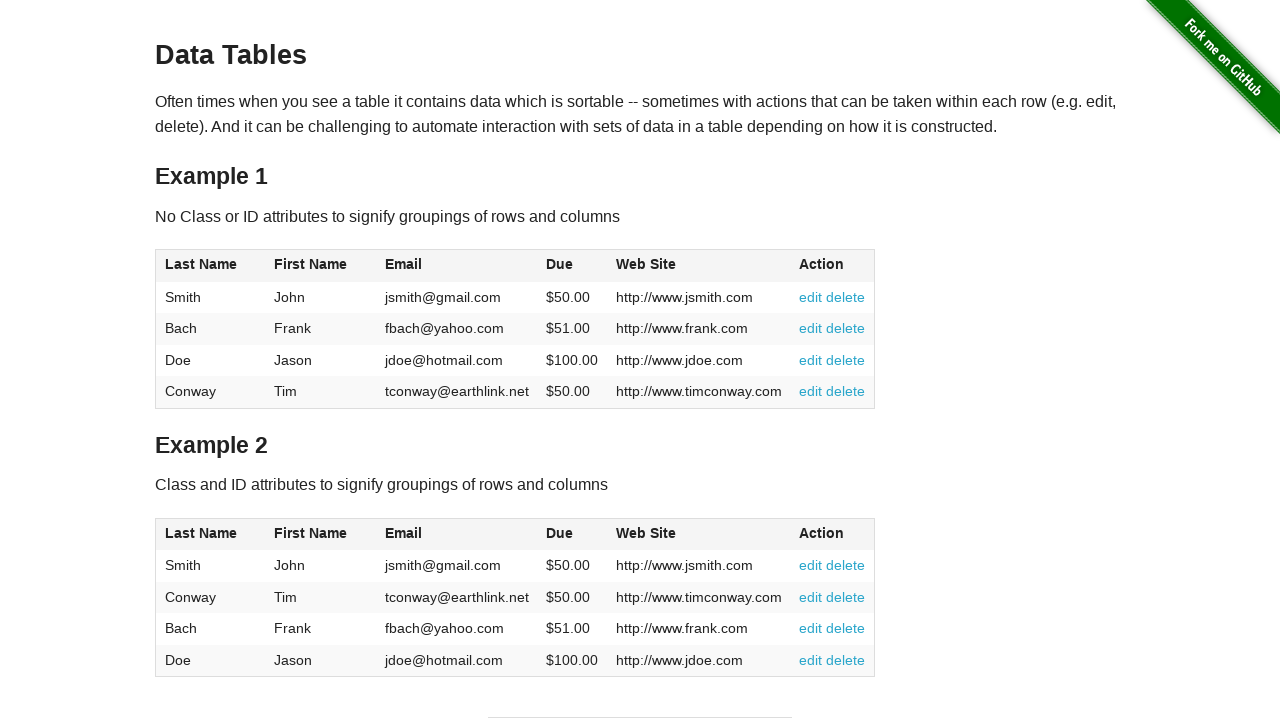

Verified ascending order: 51.0 <= 100.0
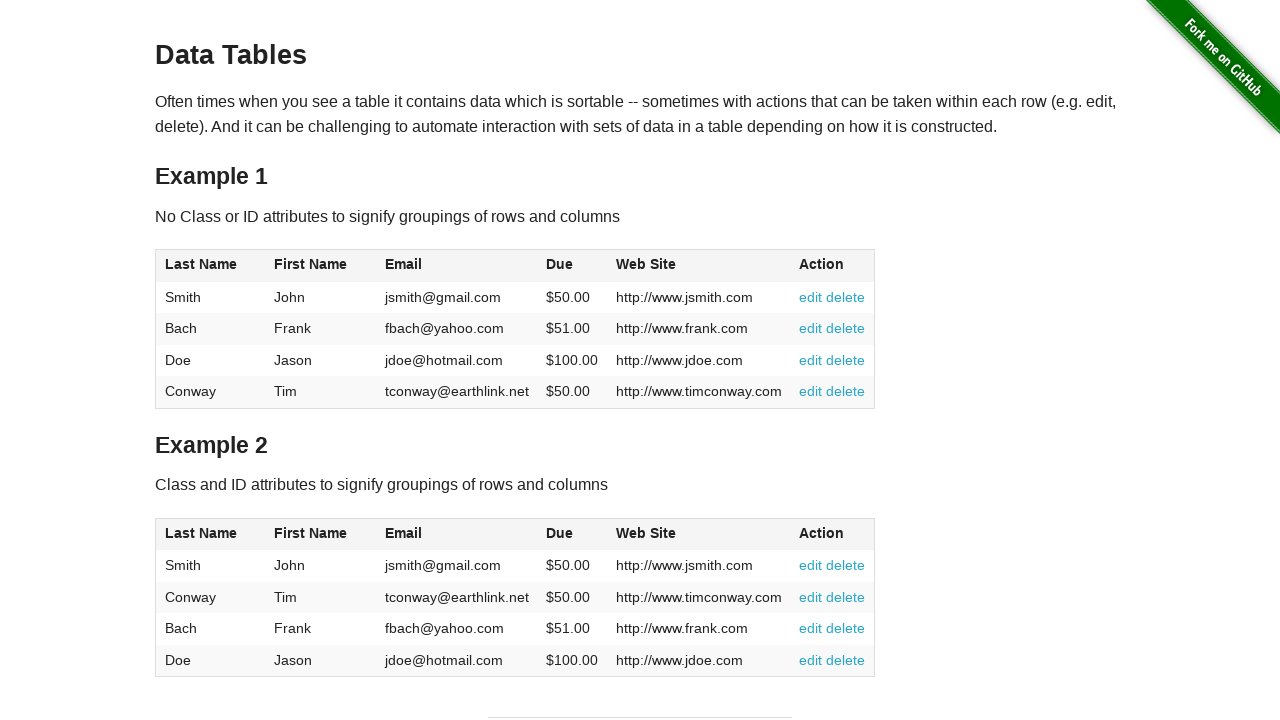

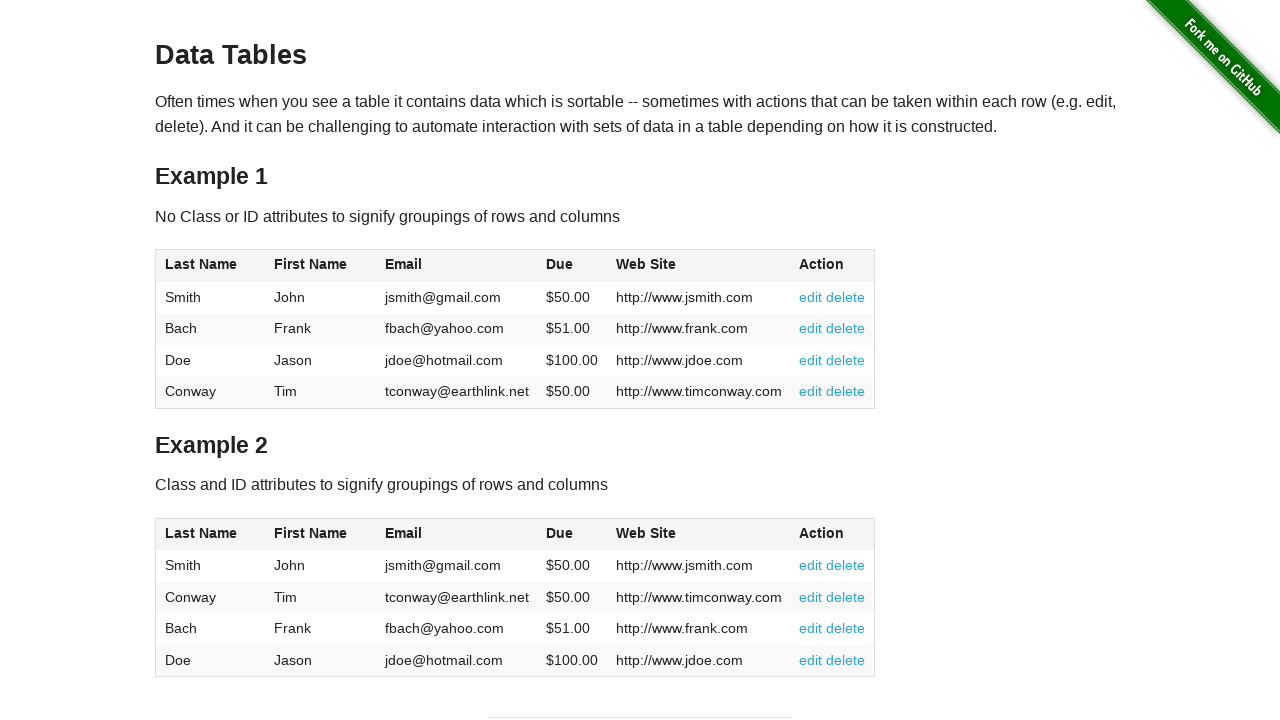